Tests tooltip display on hover by moving mouse over an age input field and verifying the tooltip text appears

Starting URL: https://automationfc.github.io/jquery-tooltip/

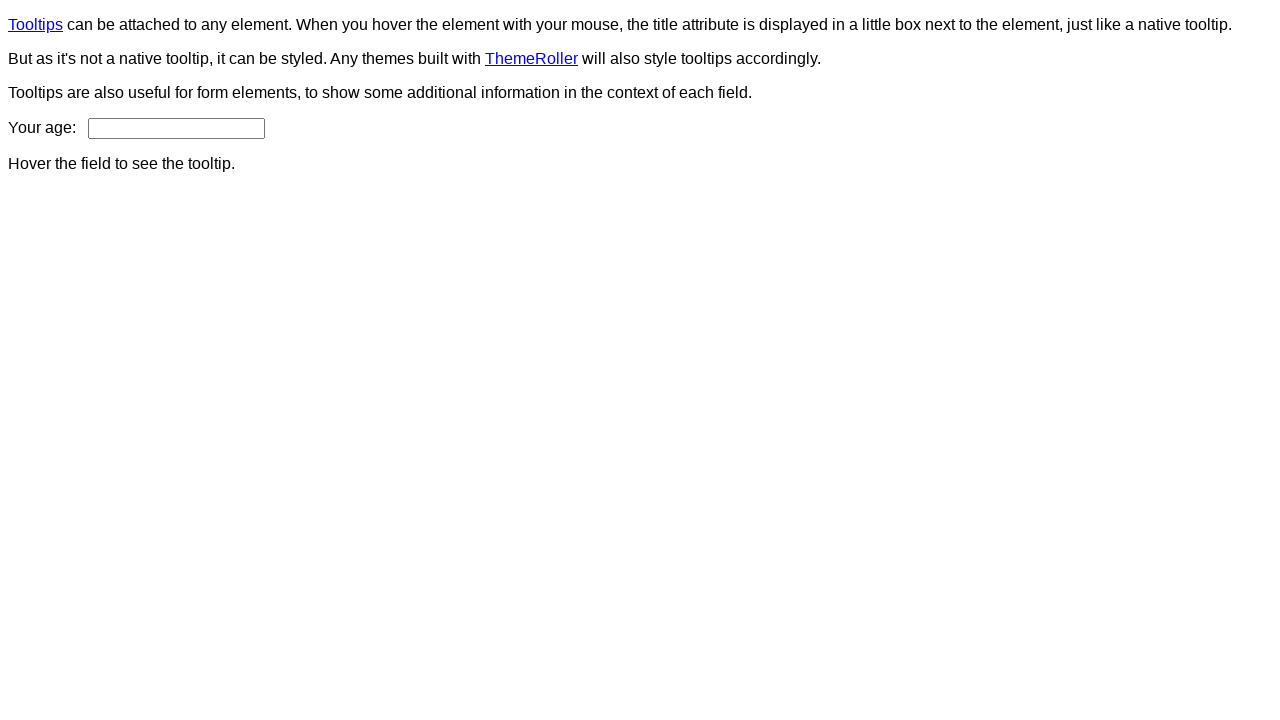

Navigated to jQuery tooltip test page
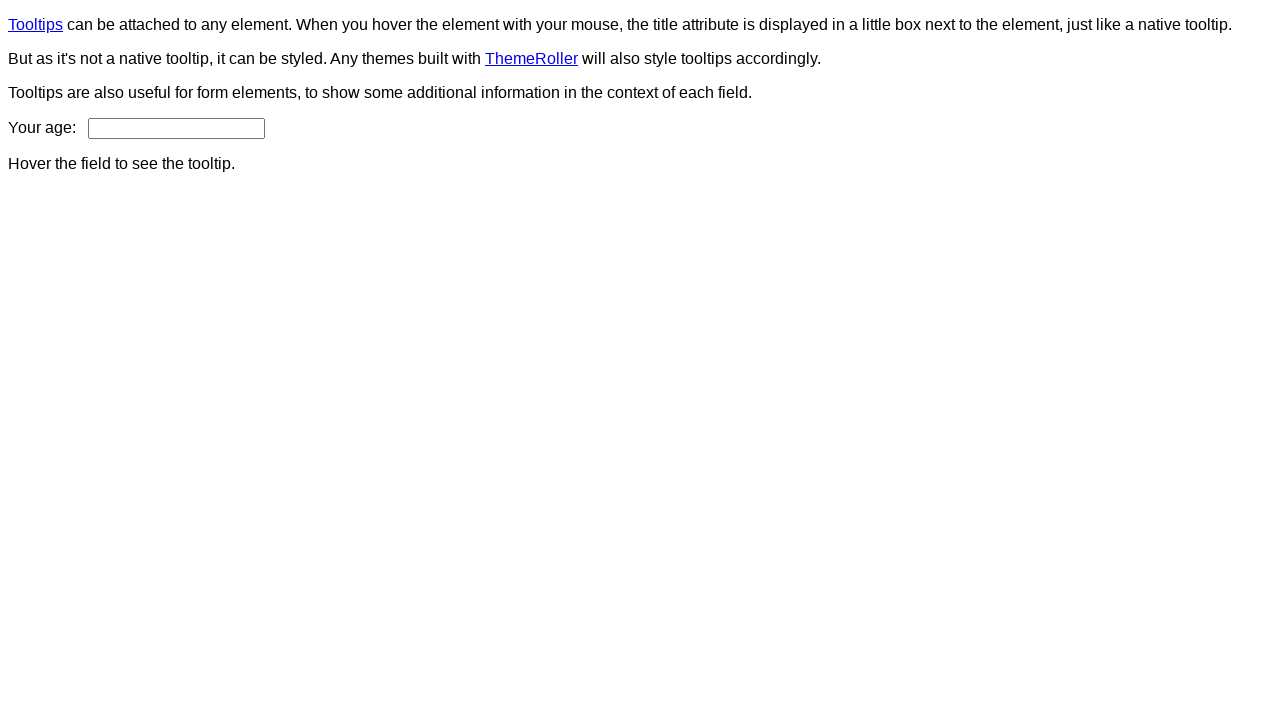

Hovered over age input field to trigger tooltip at (176, 128) on input#age
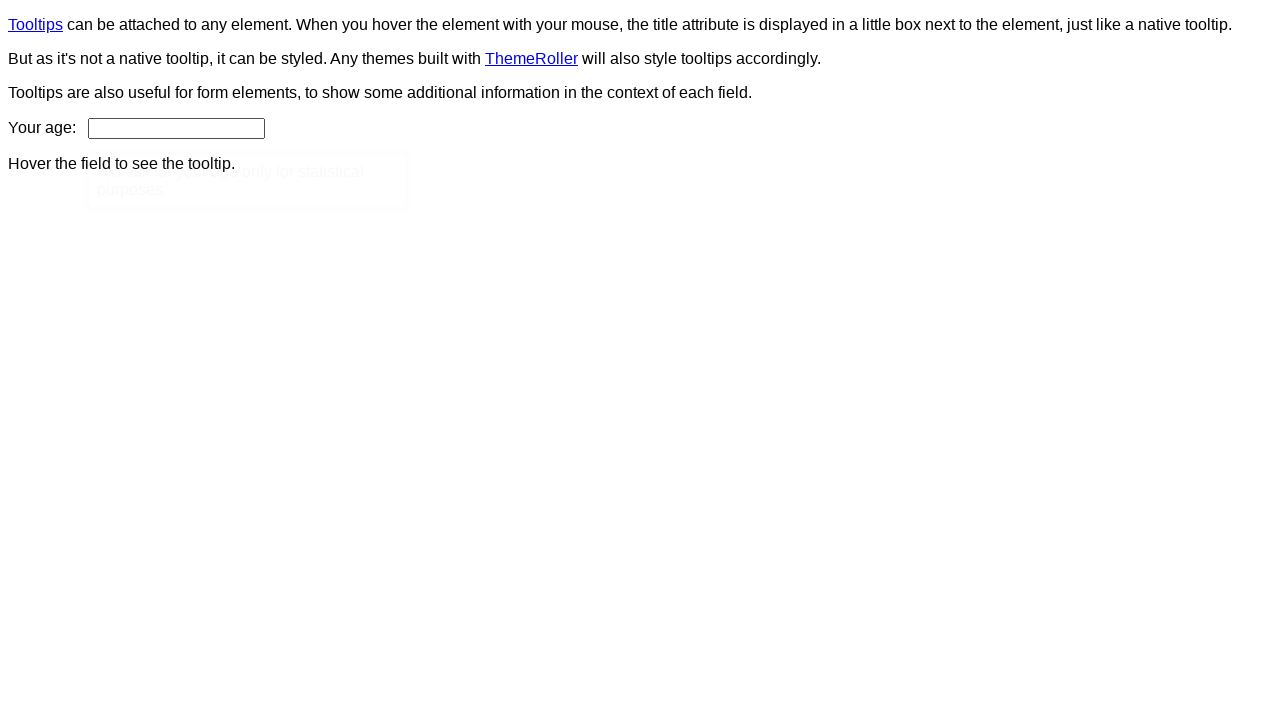

Tooltip element became visible
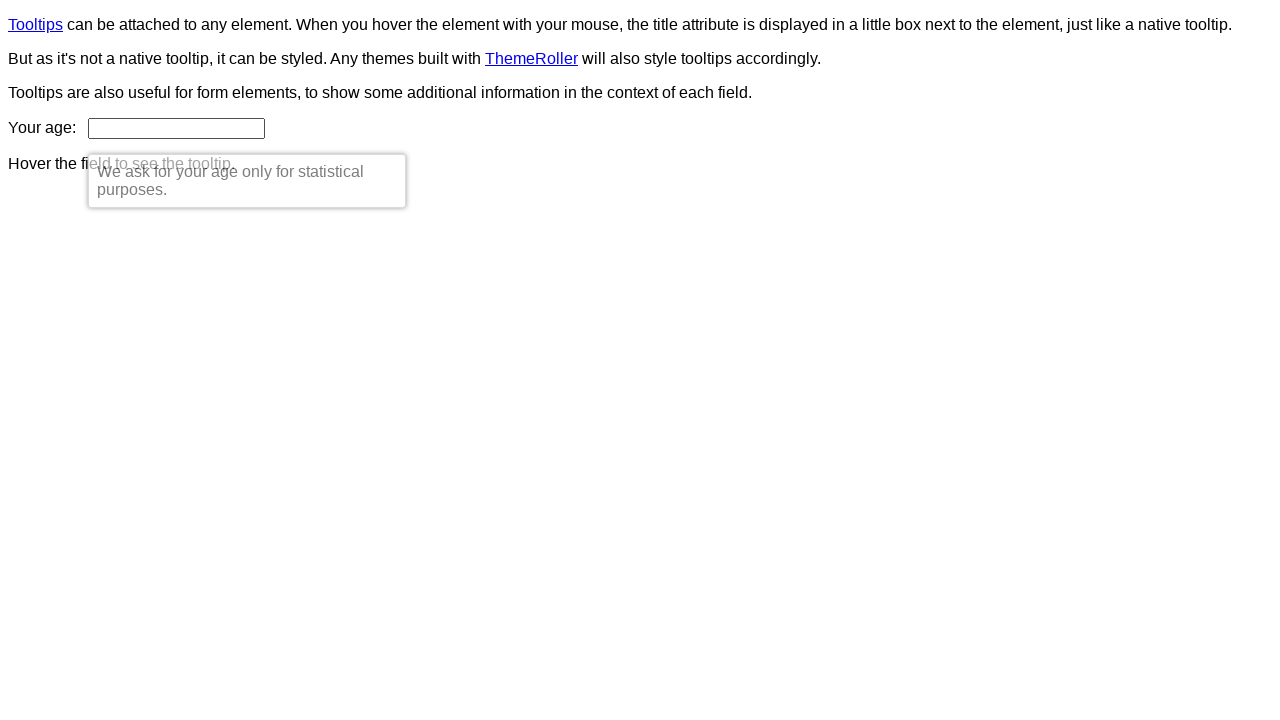

Verified tooltip text matches expected message: 'We ask for your age only for statistical purposes.'
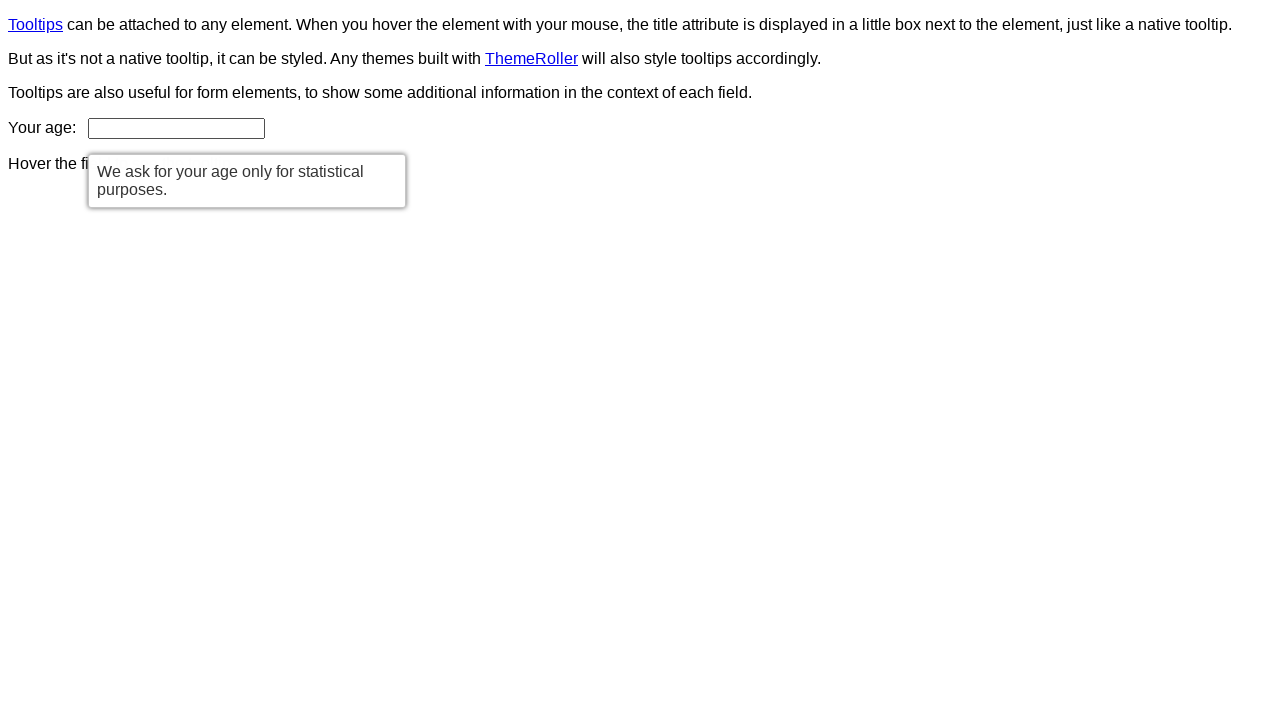

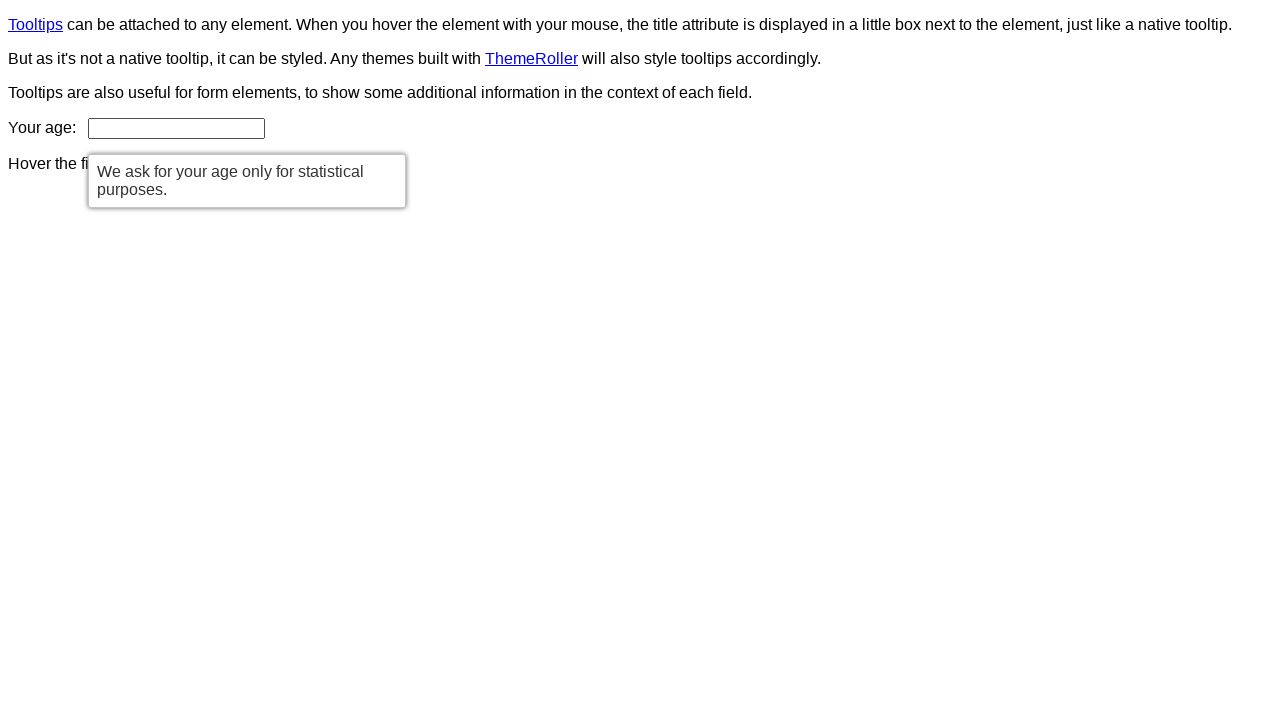